Tests drag and drop functionality by first verifying initial state, then dragging column A to column B and verifying the swap

Starting URL: https://the-internet.herokuapp.com/drag_and_drop

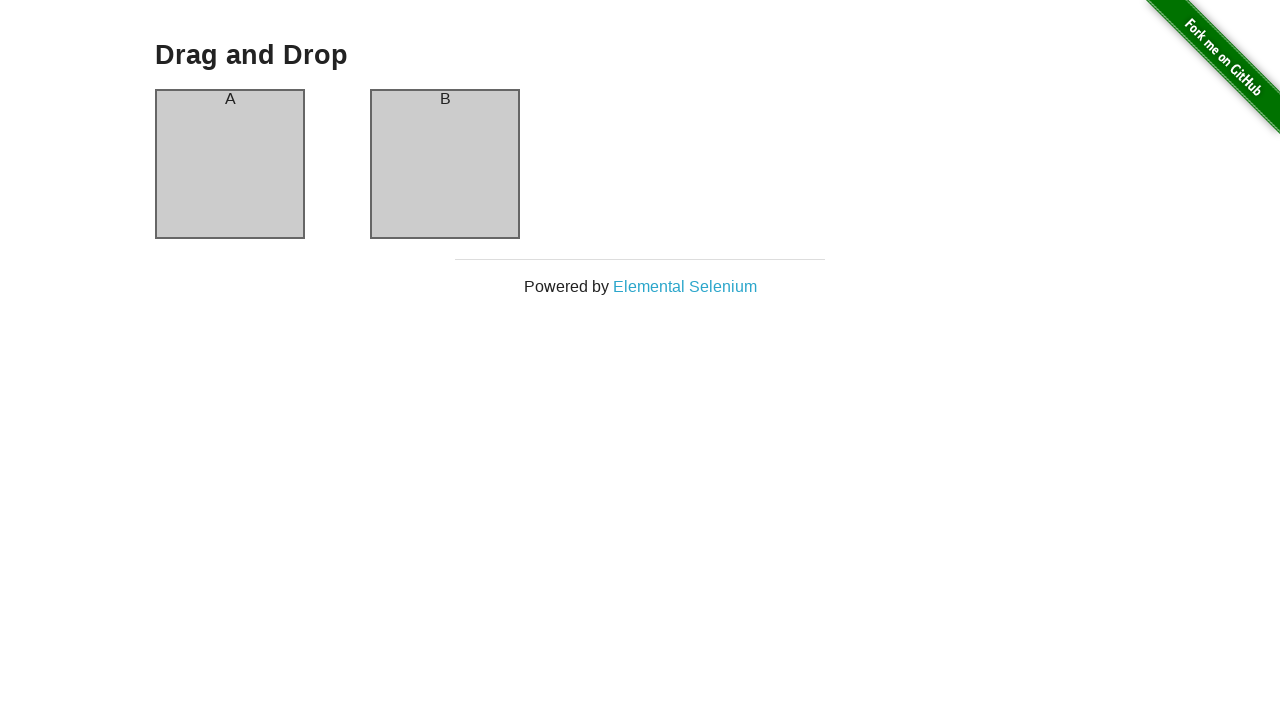

Verified column B contains text 'B' in initial state
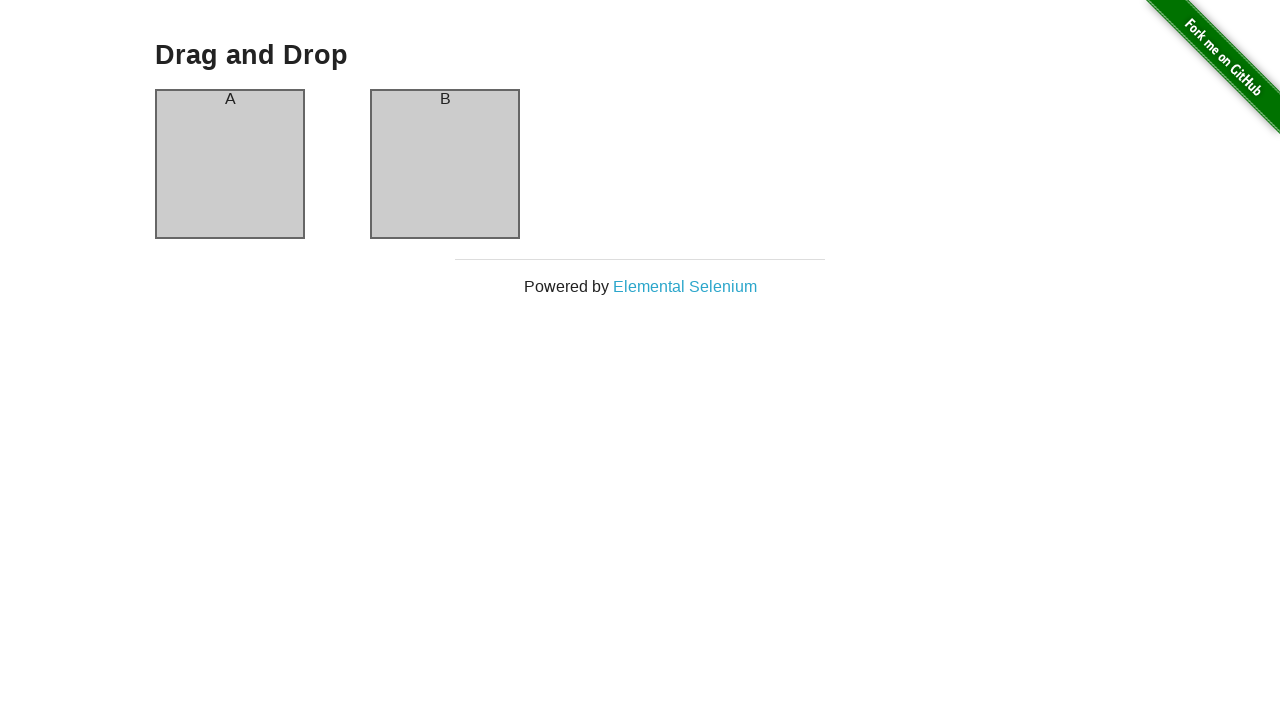

Verified column A contains text 'A' in initial state
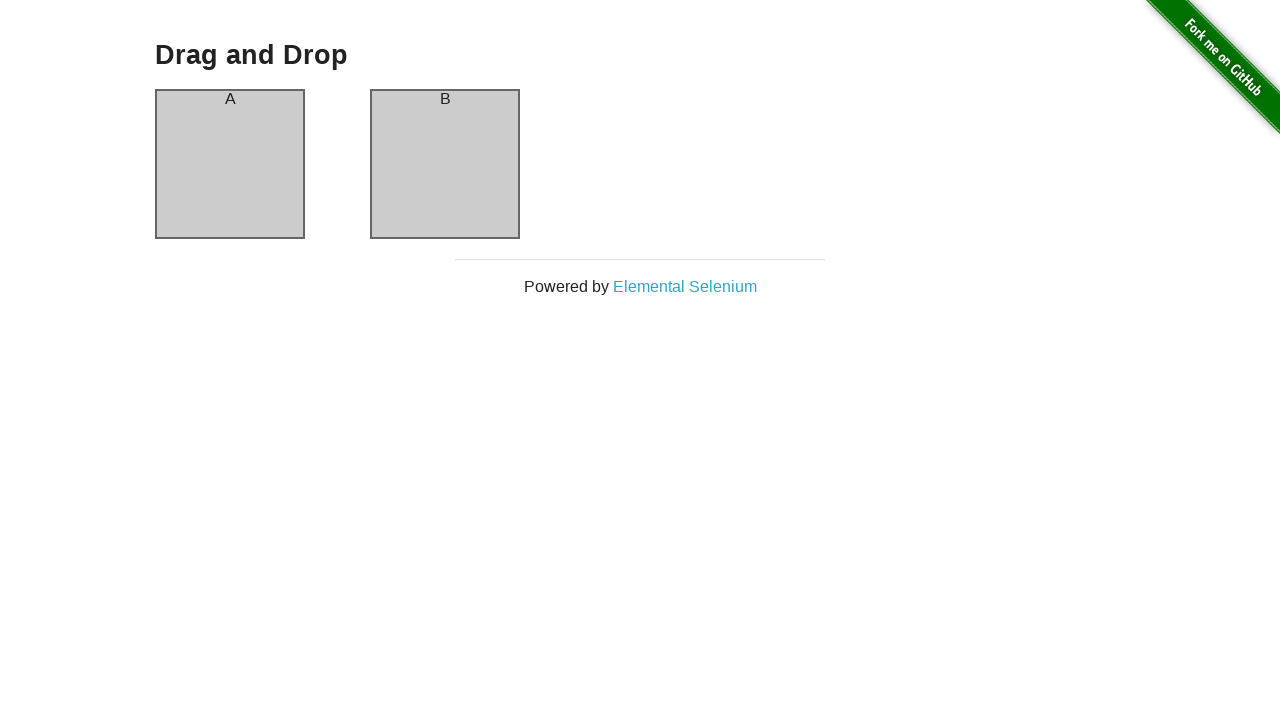

Dragged column A to column B at (445, 164)
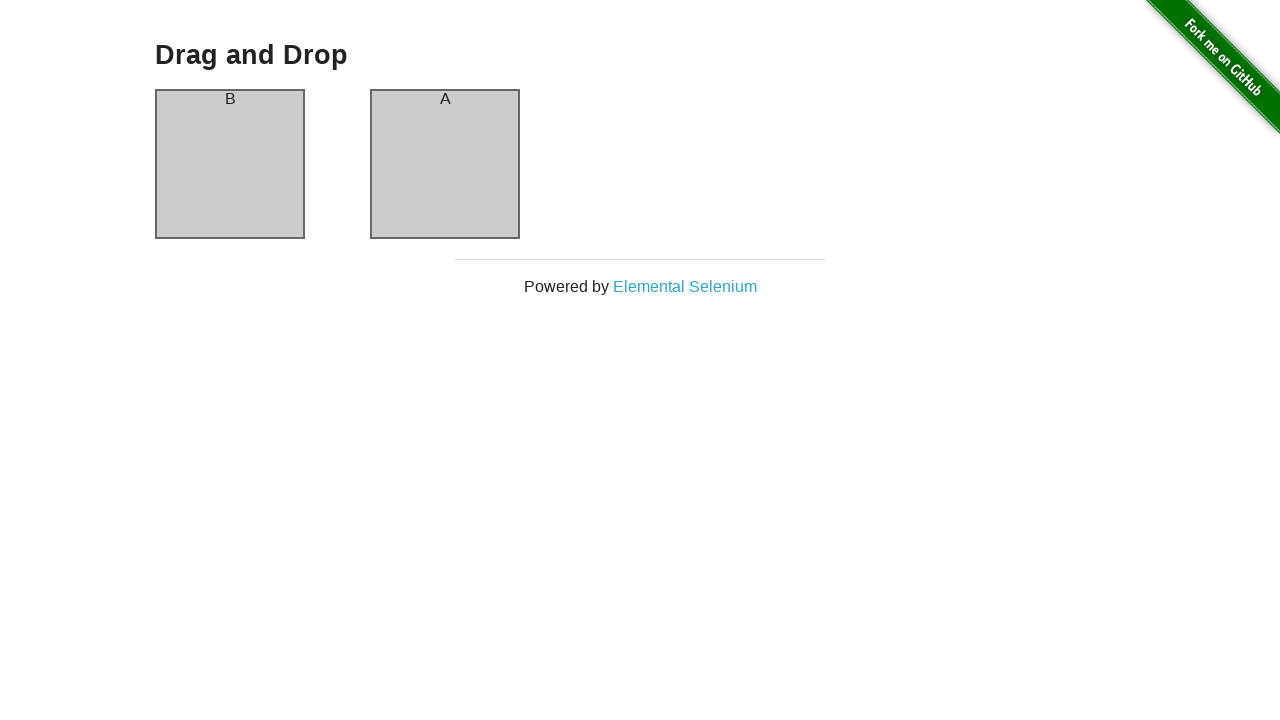

Verified column A now contains text 'B' after swap
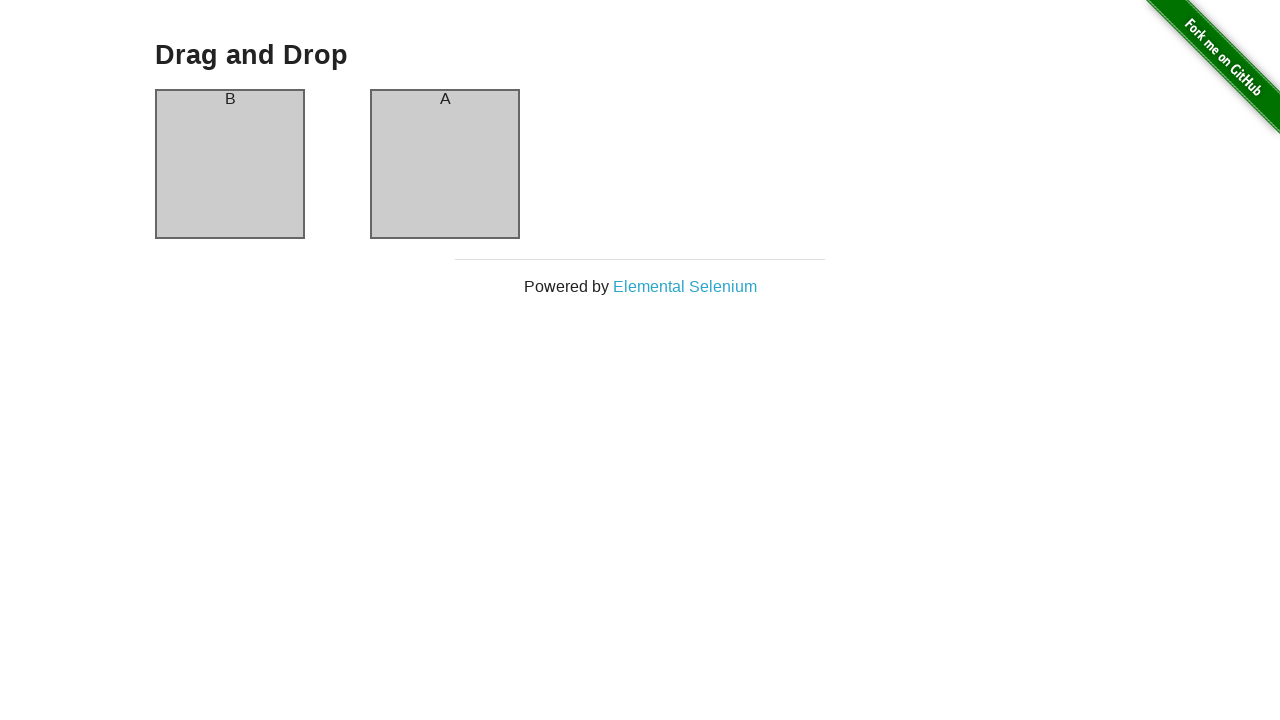

Verified column B now contains text 'A' after swap
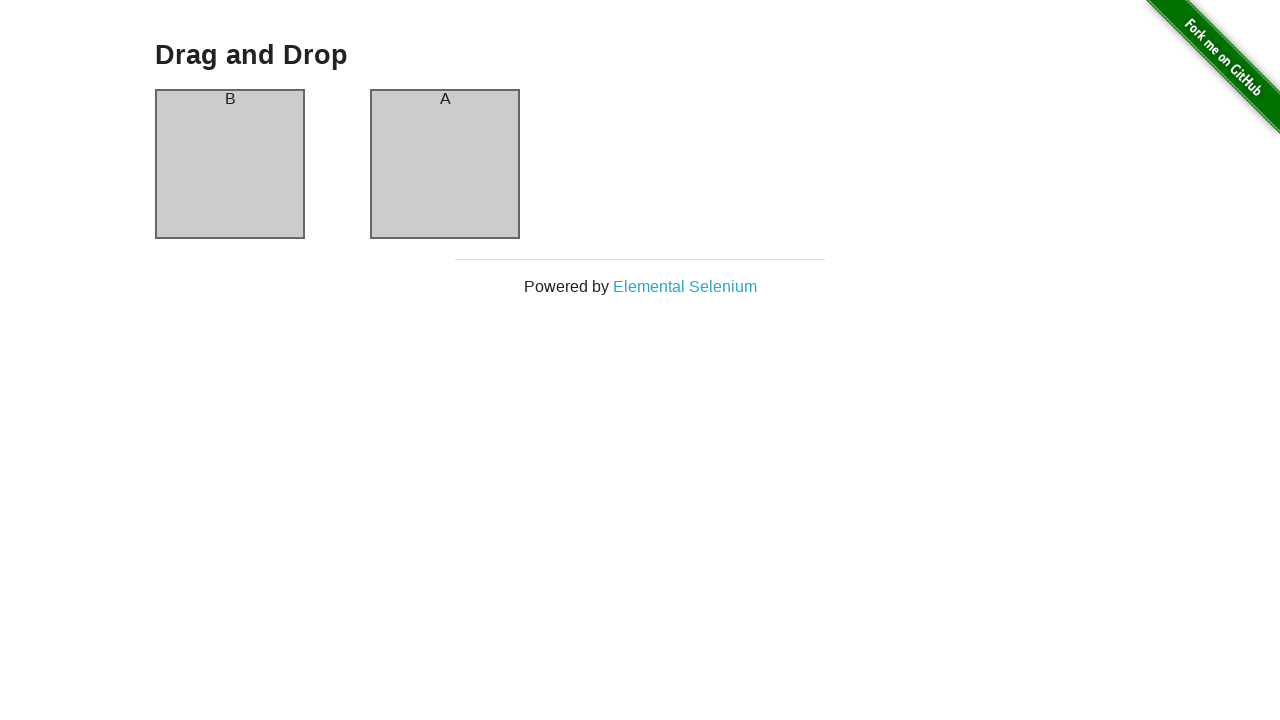

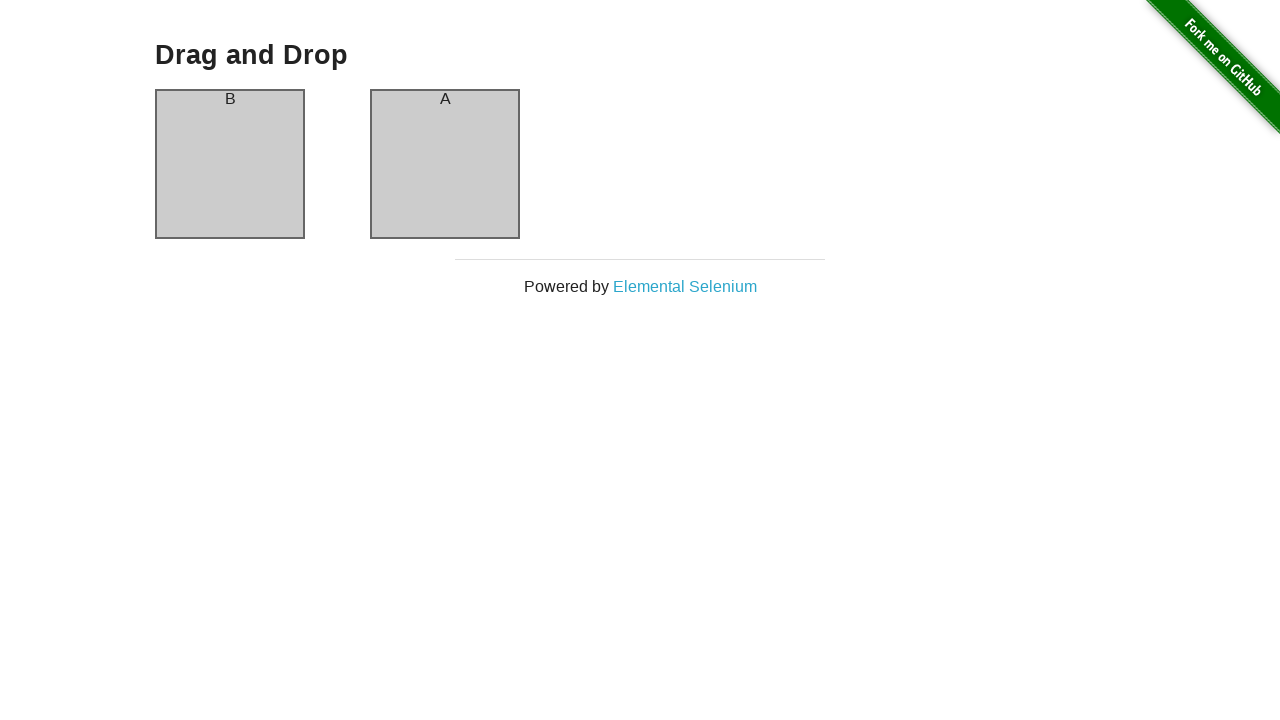